Tests jQuery UI drag and drop functionality by dragging an element to a droppable target zone

Starting URL: http://jqueryui.com/resources/demos/droppable/default.html

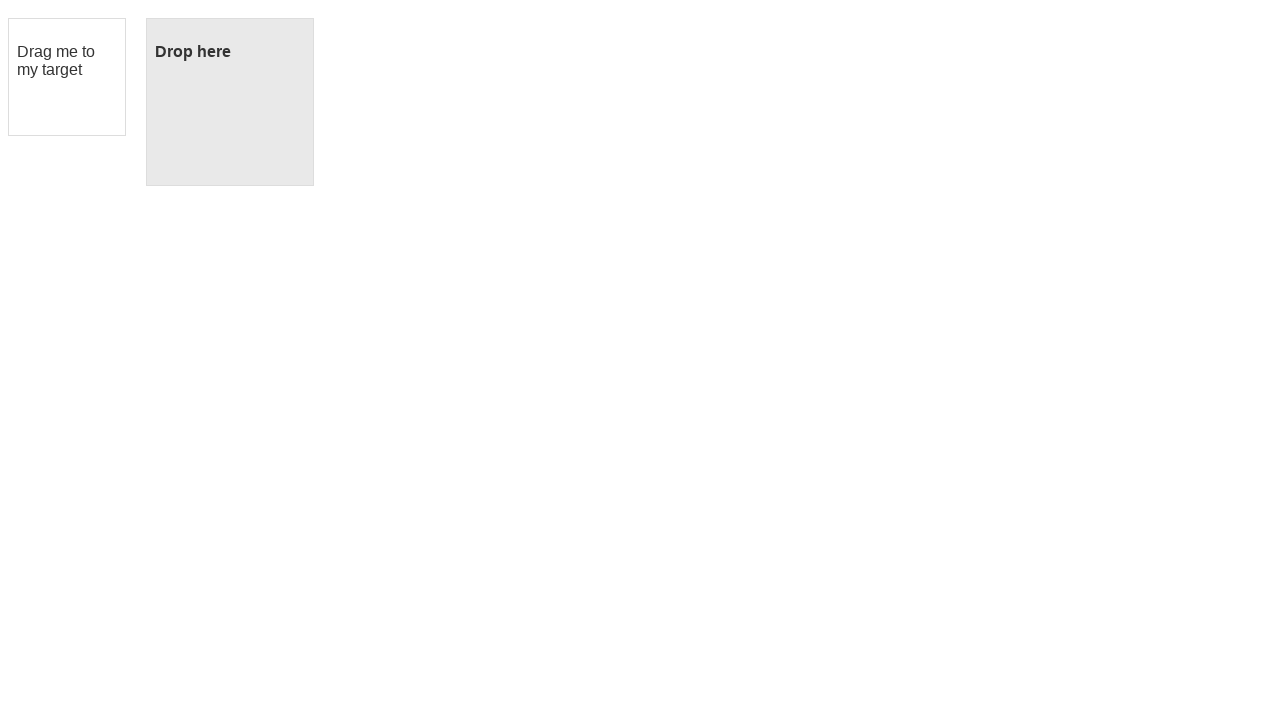

Waited for draggable element to load
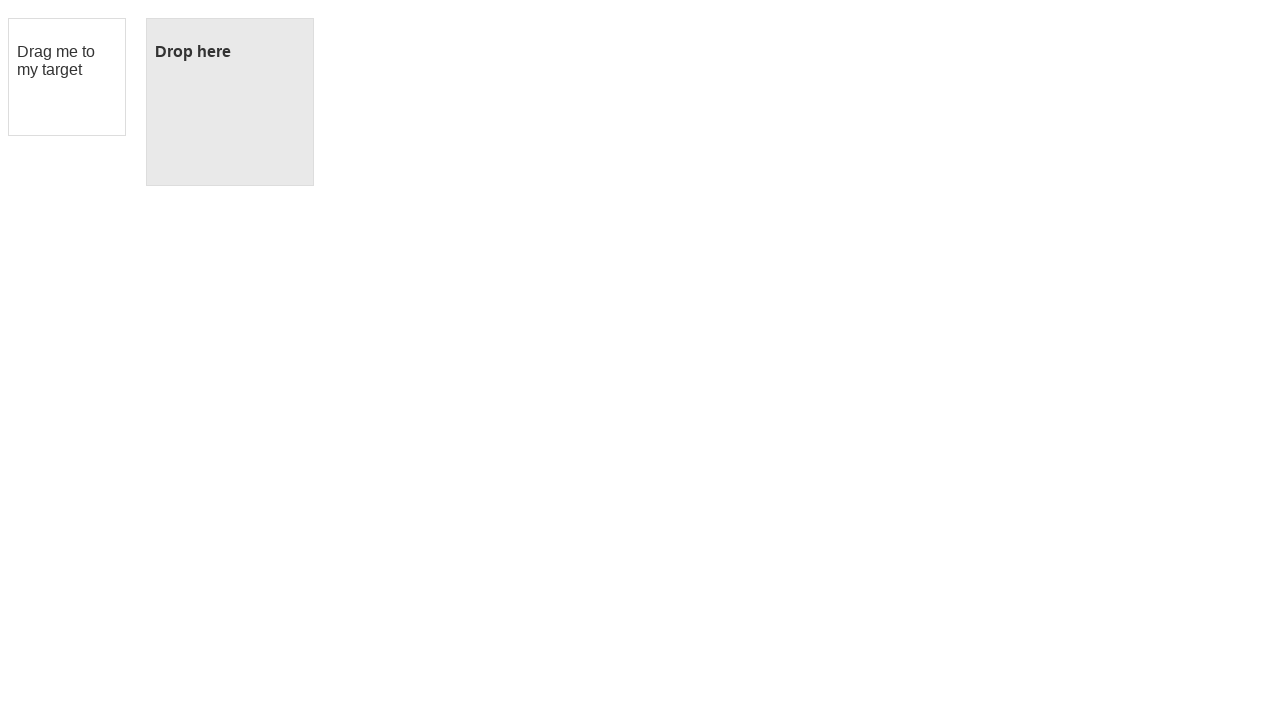

Waited for droppable element to load
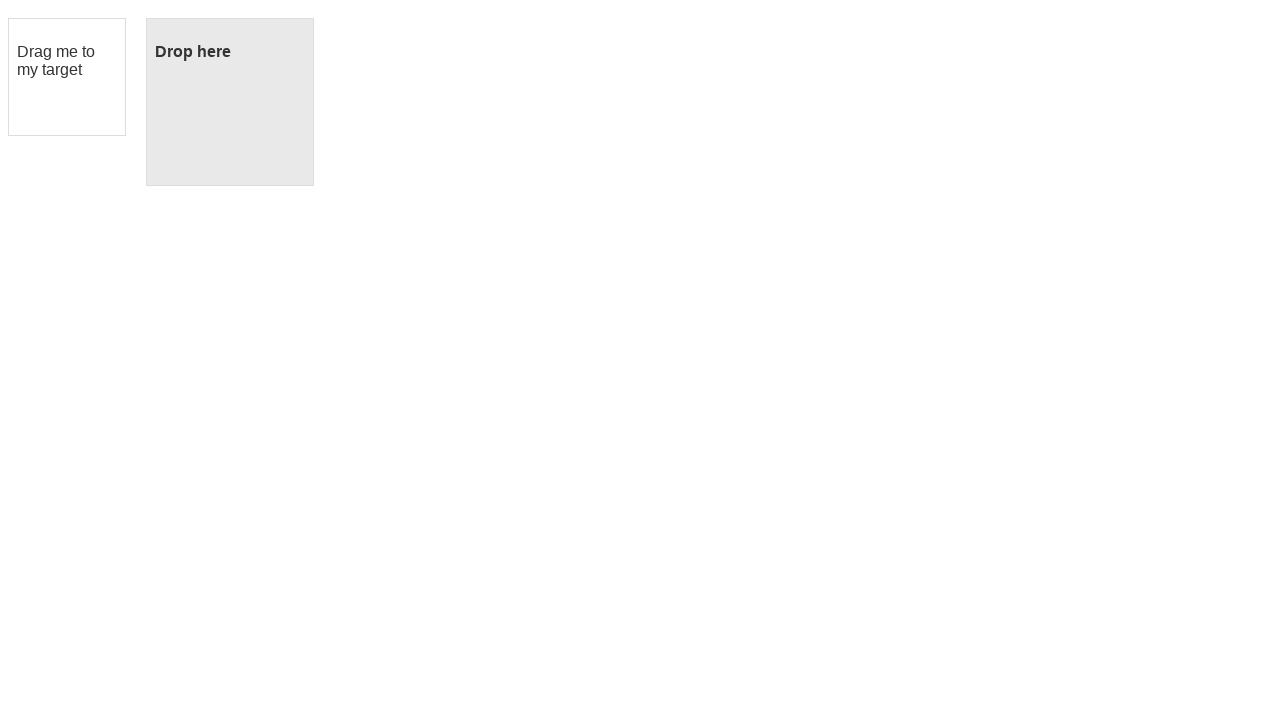

Verified initial droppable state showing 'Drop here' text
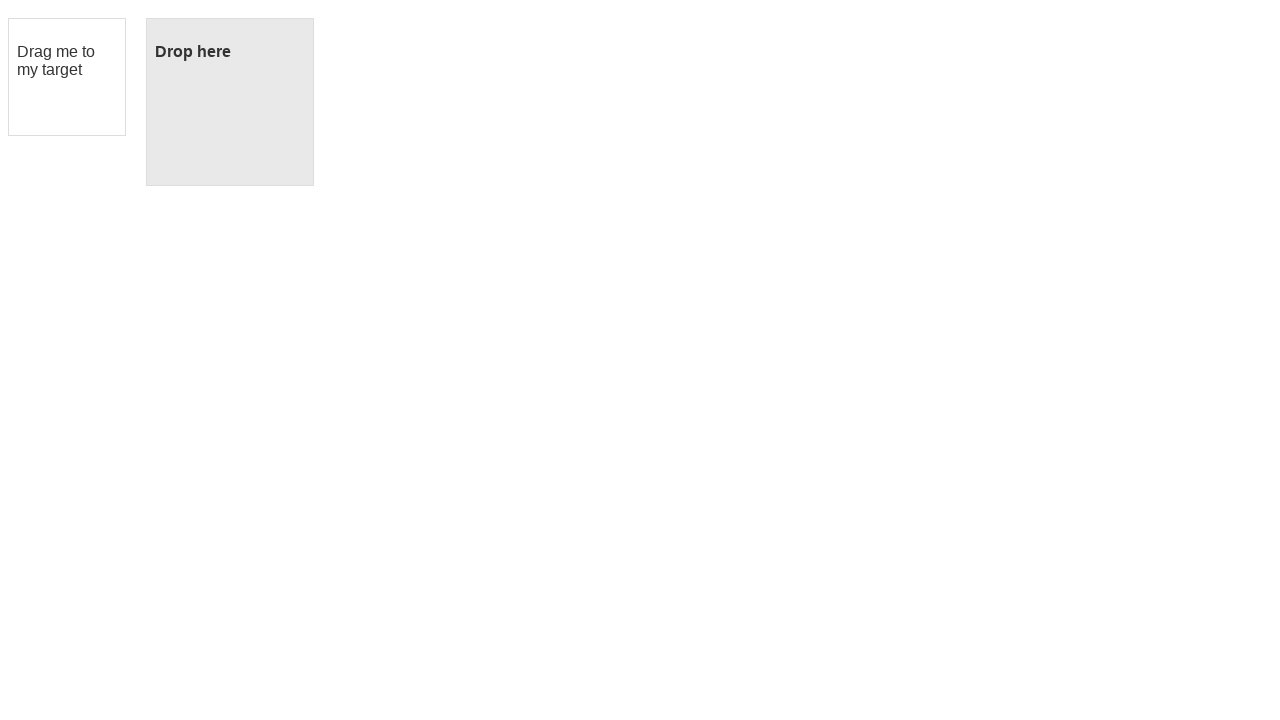

Dragged draggable element to droppable target zone at (230, 102)
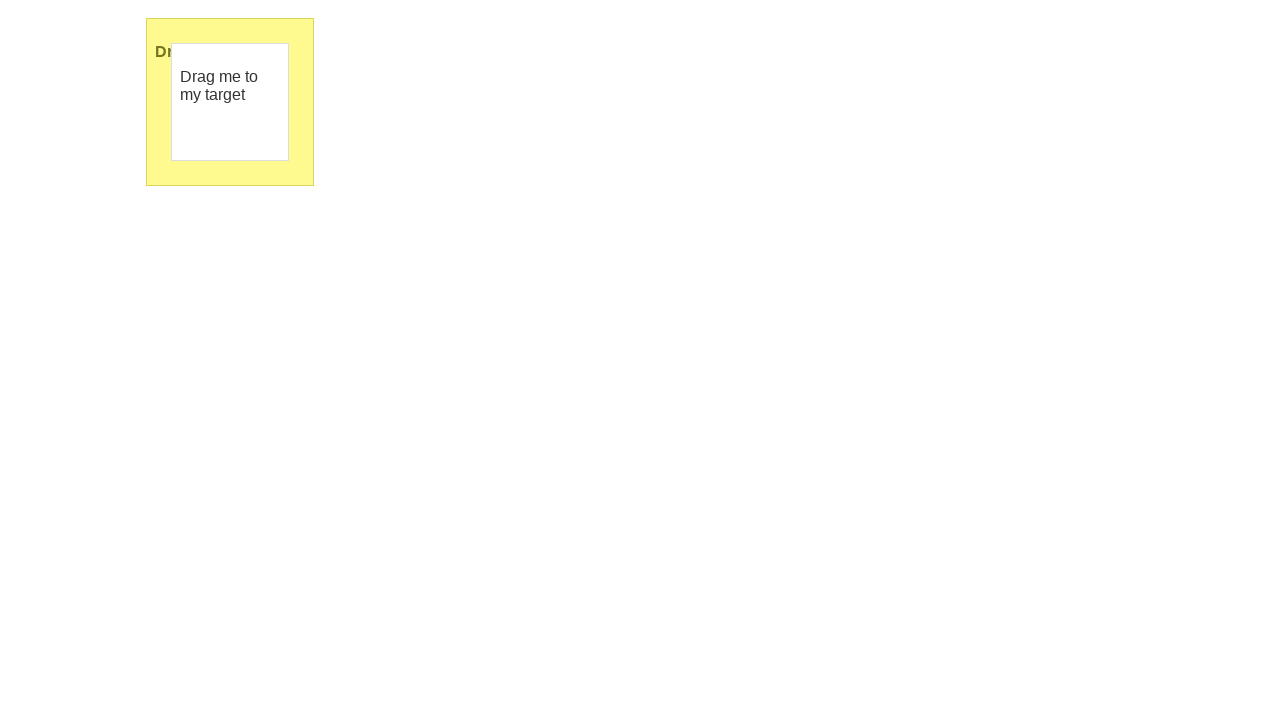

Verified successful drop - droppable element now shows 'Dropped!' text
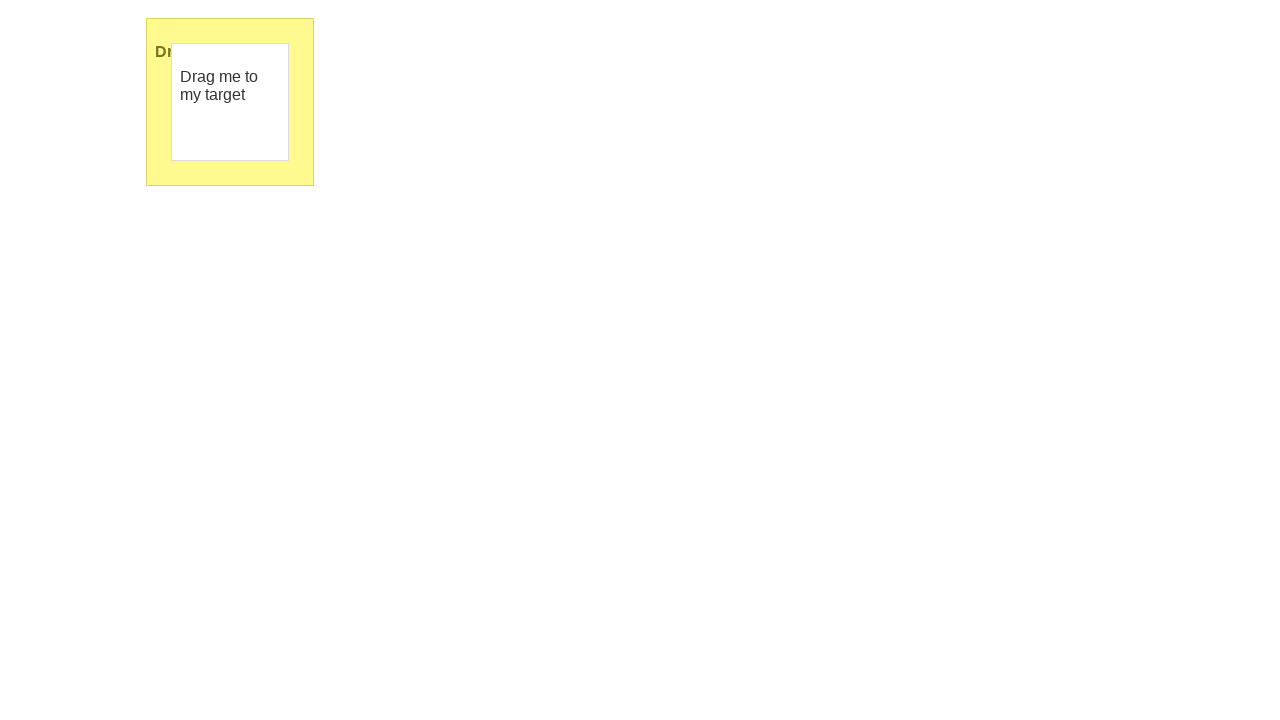

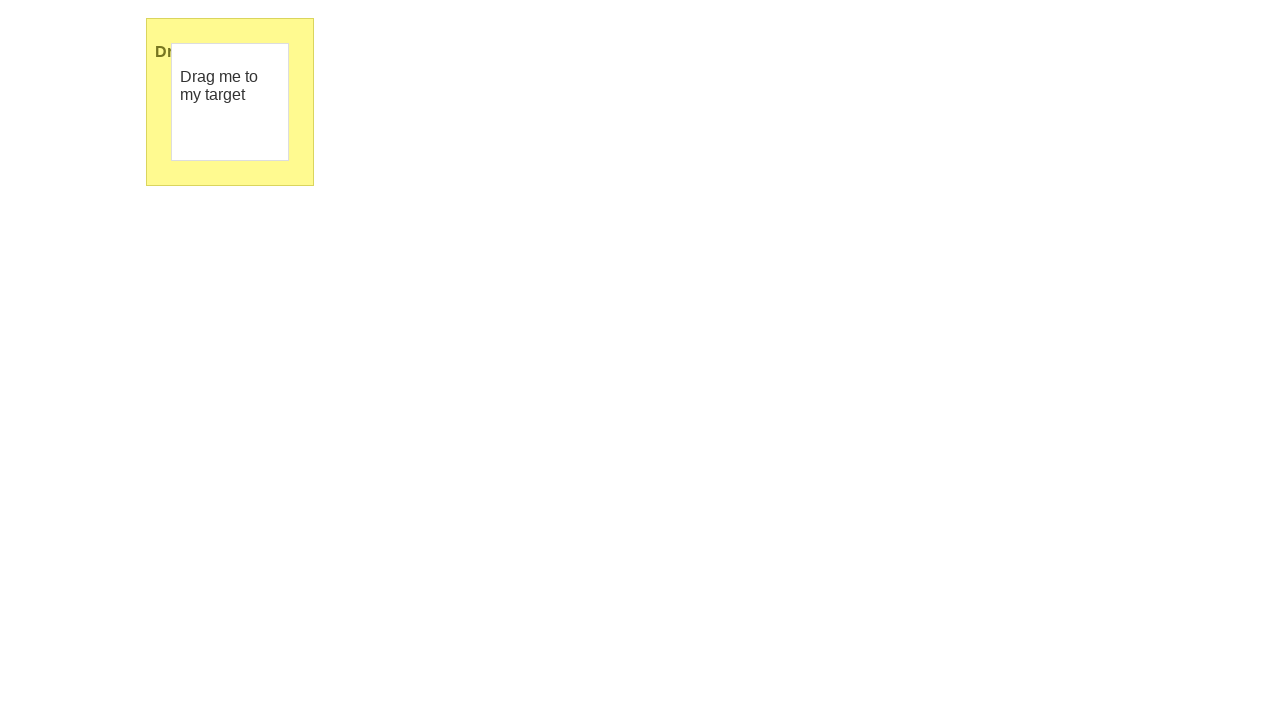